Tests opting out of A/B tests by setting the opt-out cookie before navigating to the A/B test page, then verifying the heading shows "No A/B Test"

Starting URL: http://the-internet.herokuapp.com

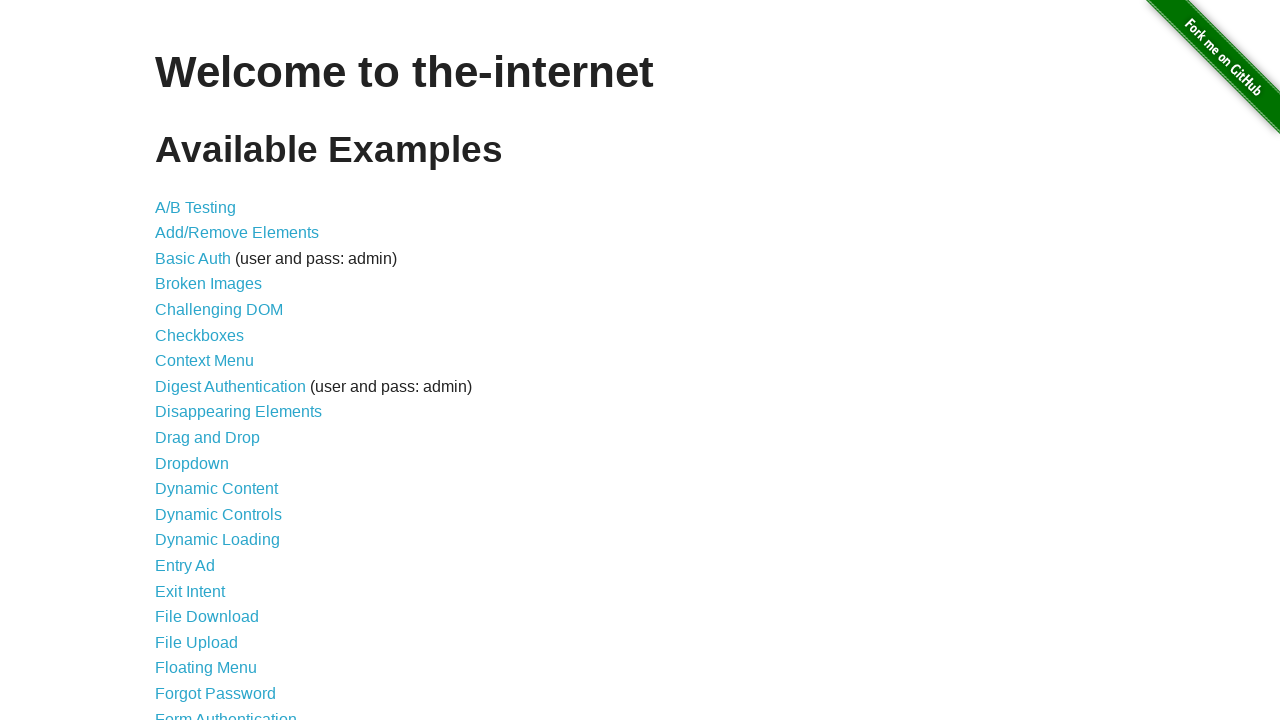

Added optimizelyOptOut cookie to opt out of A/B tests
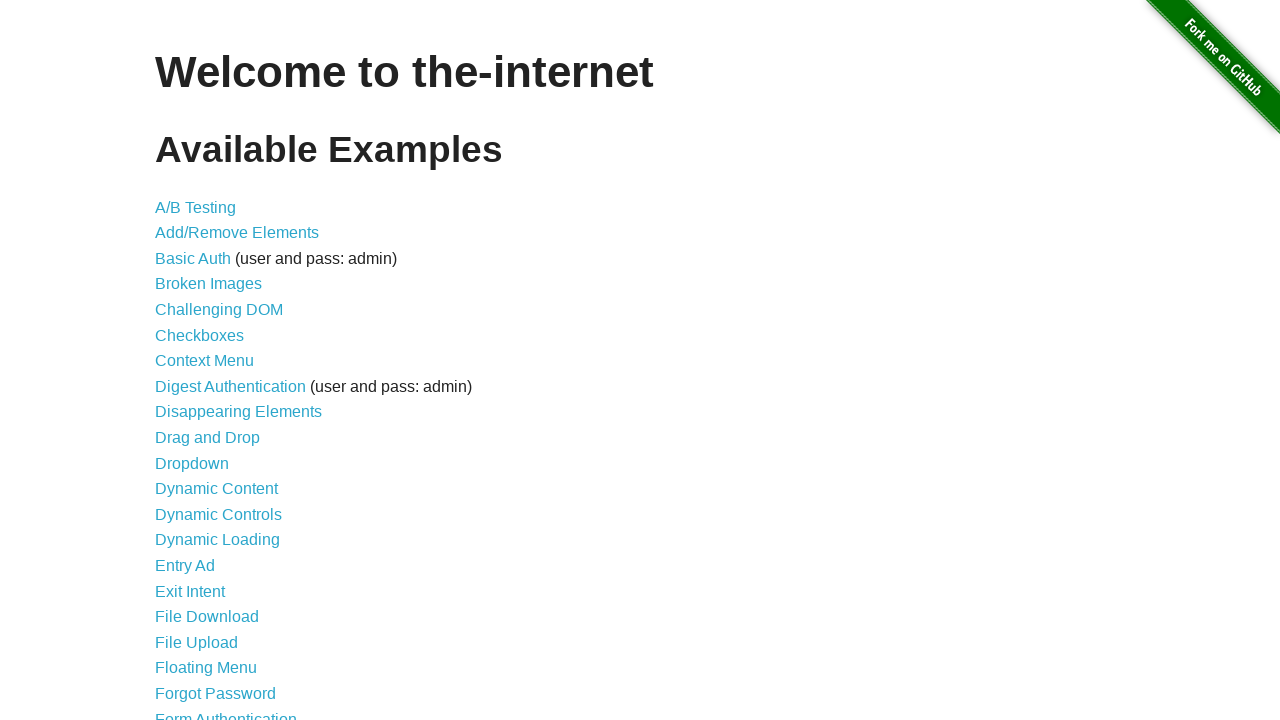

Navigated to A/B test page
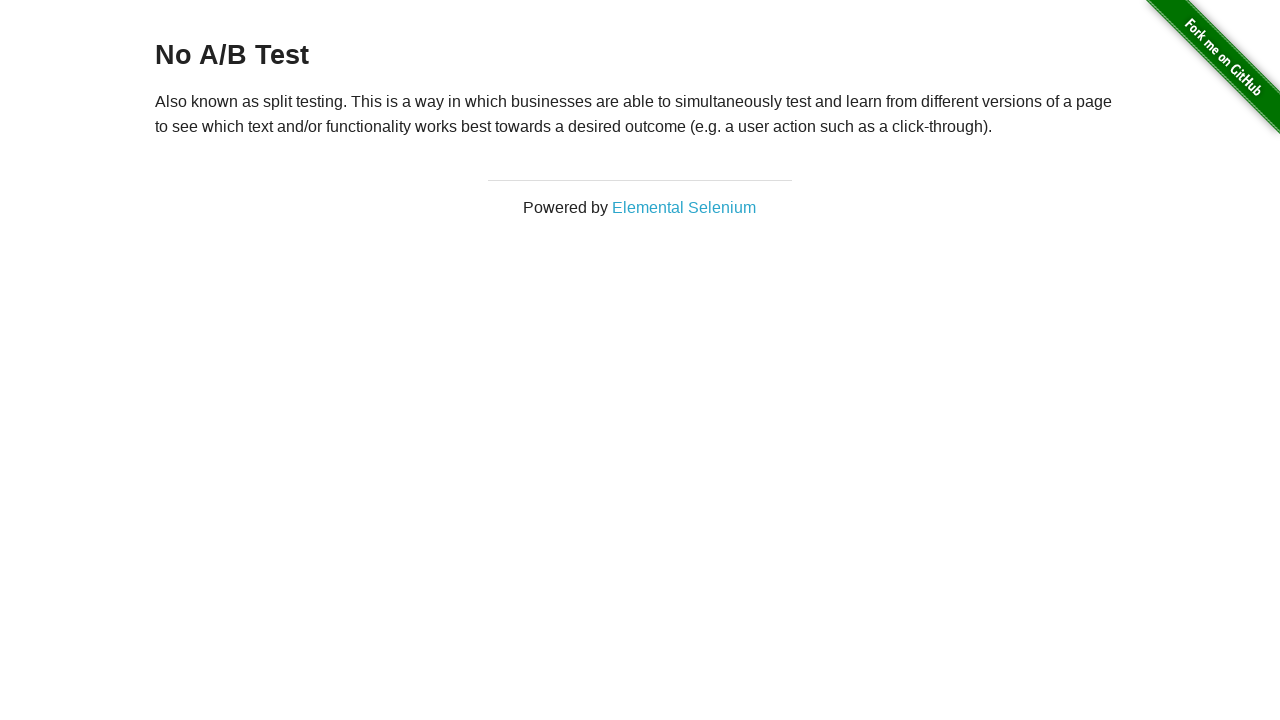

Heading loaded on A/B test page
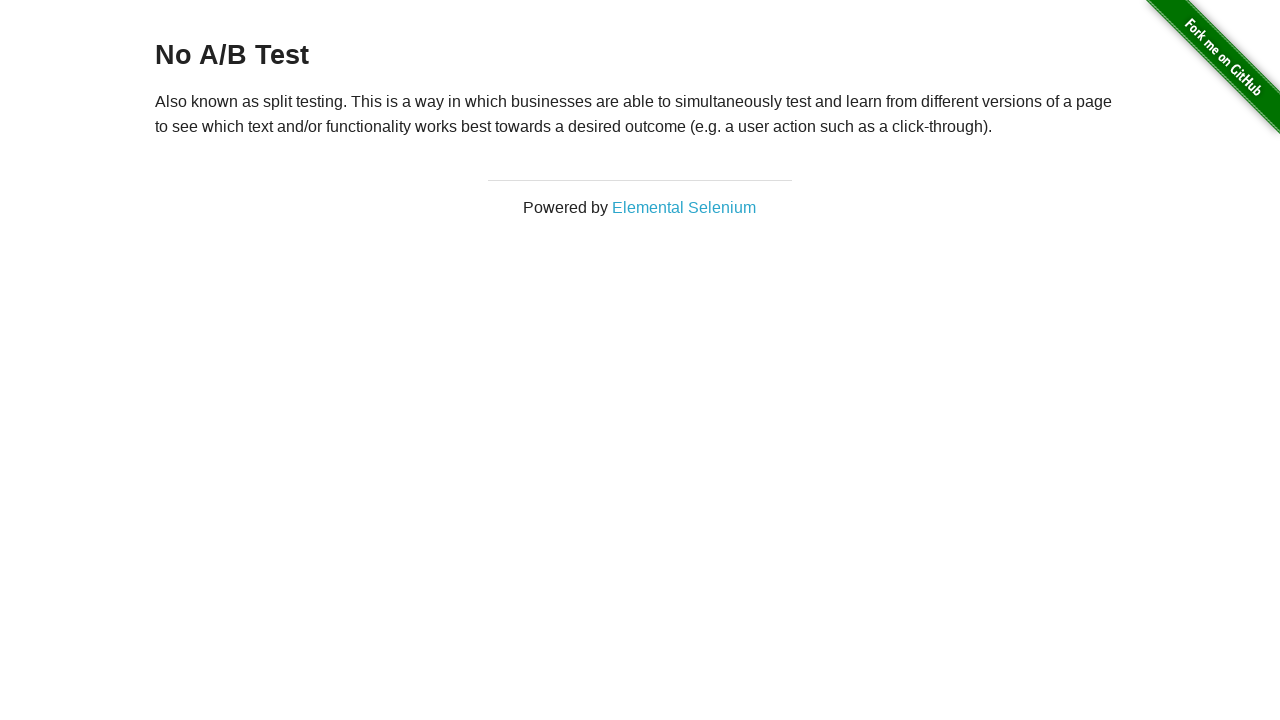

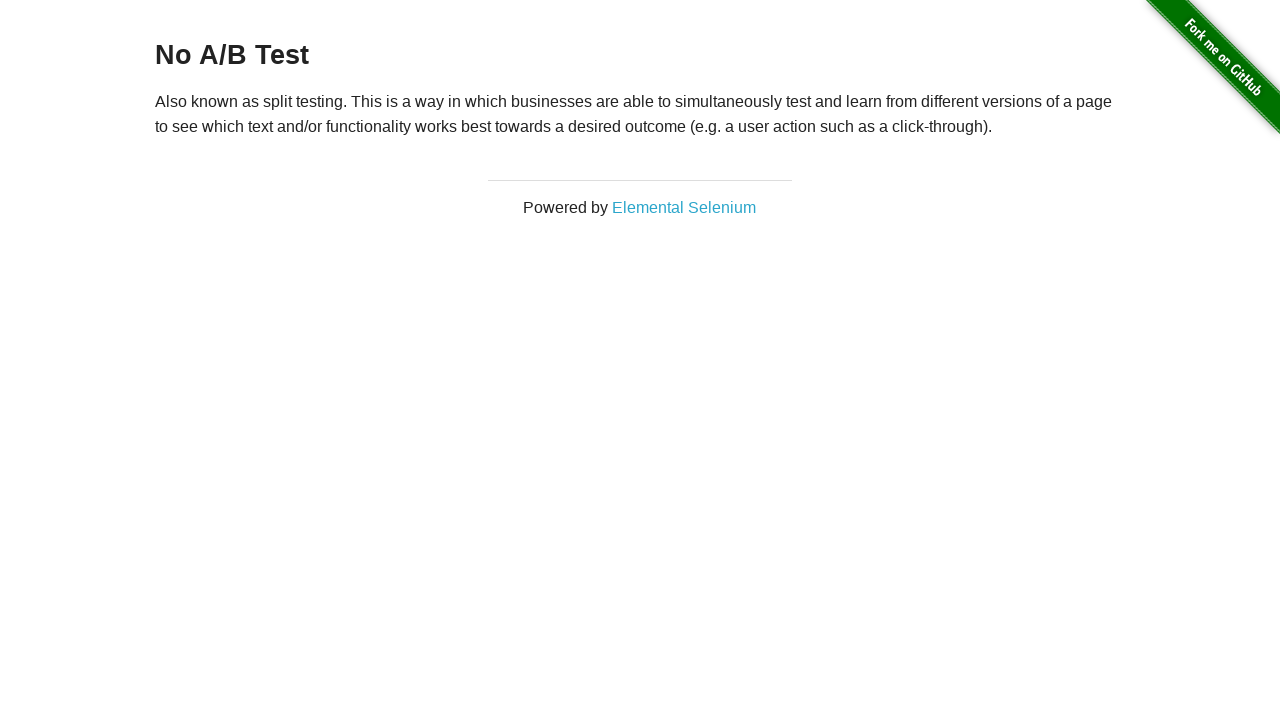